Tests file upload functionality by selecting a file and submitting the upload form on the Heroku test site

Starting URL: https://the-internet.herokuapp.com/upload

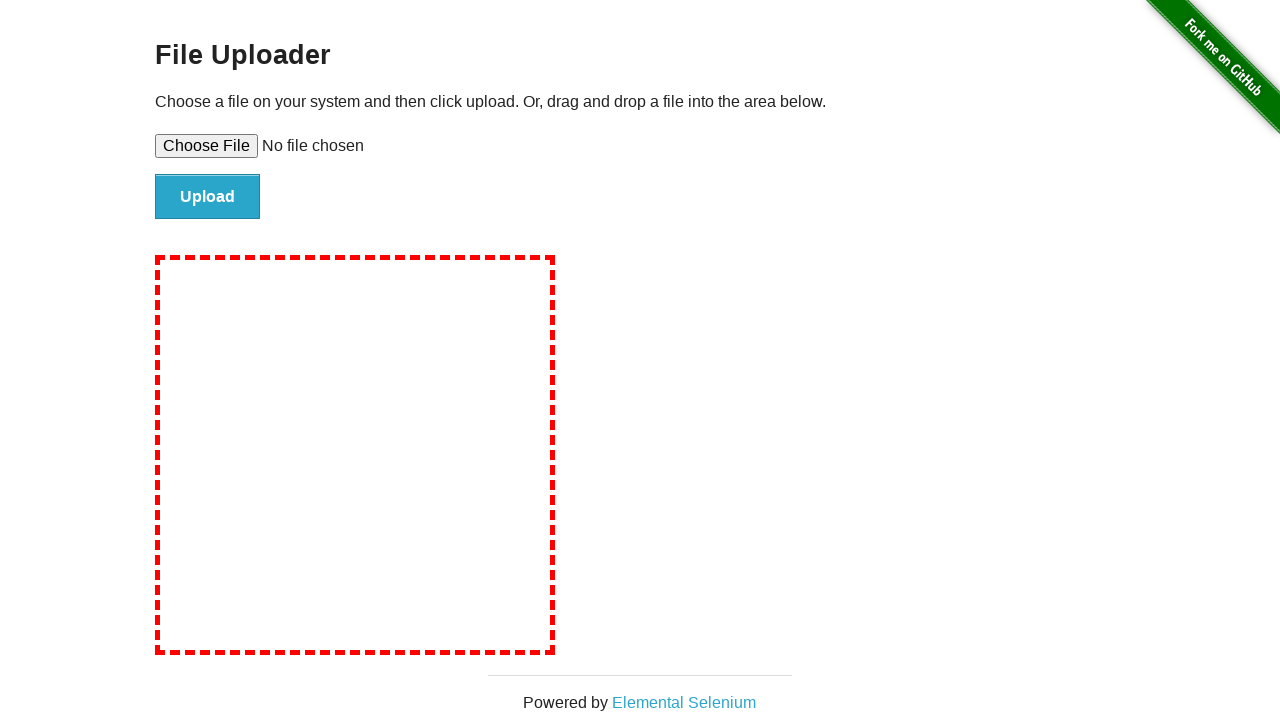

Created temporary test file for upload
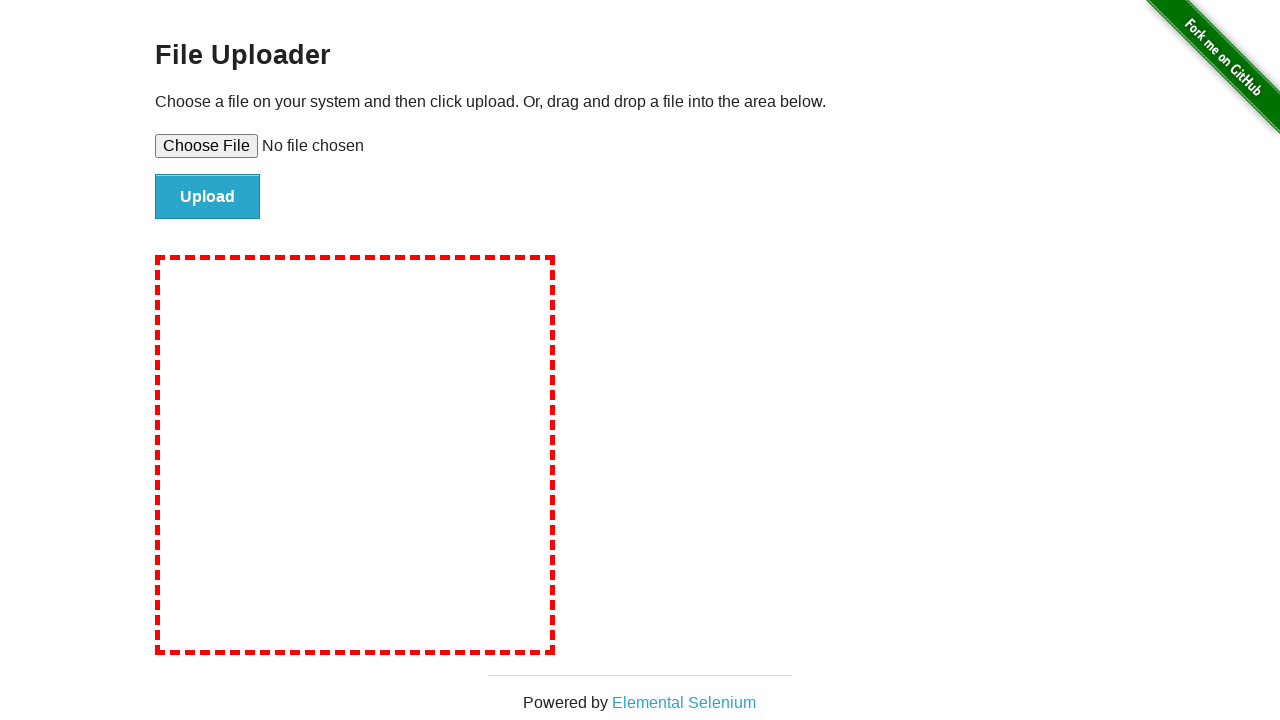

Selected test file for upload
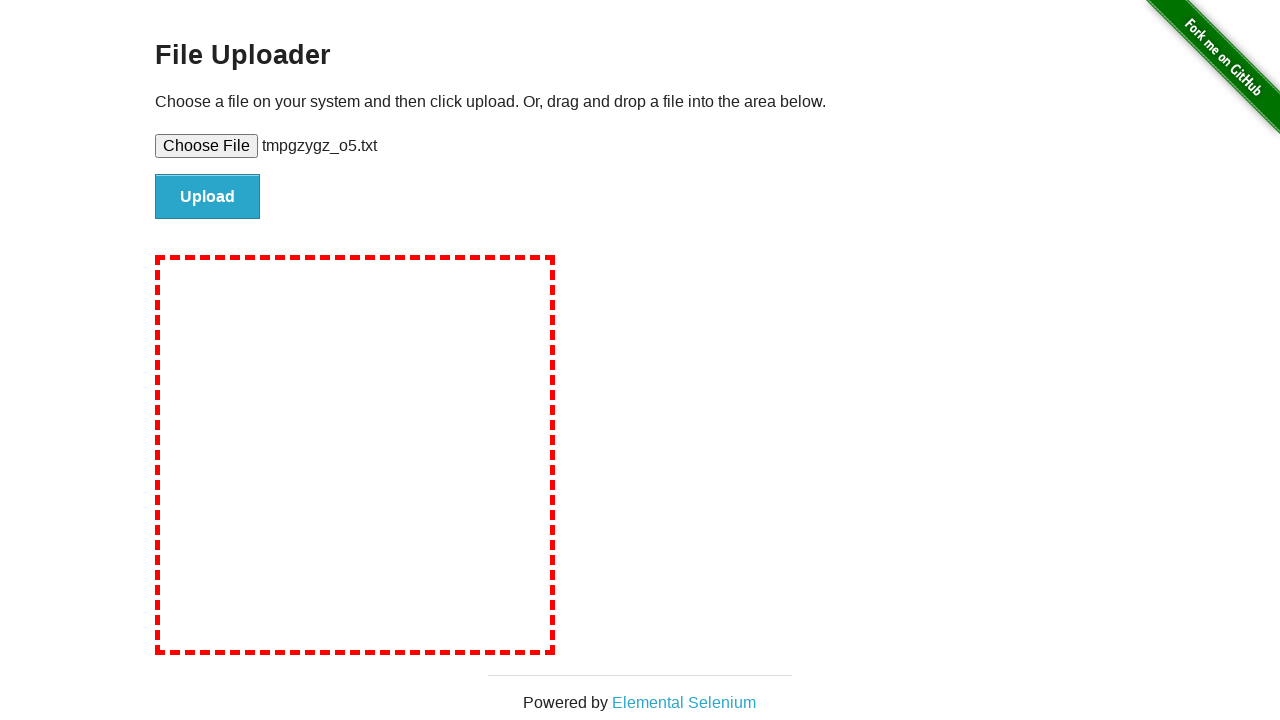

Clicked submit button to upload file at (208, 197) on #file-submit
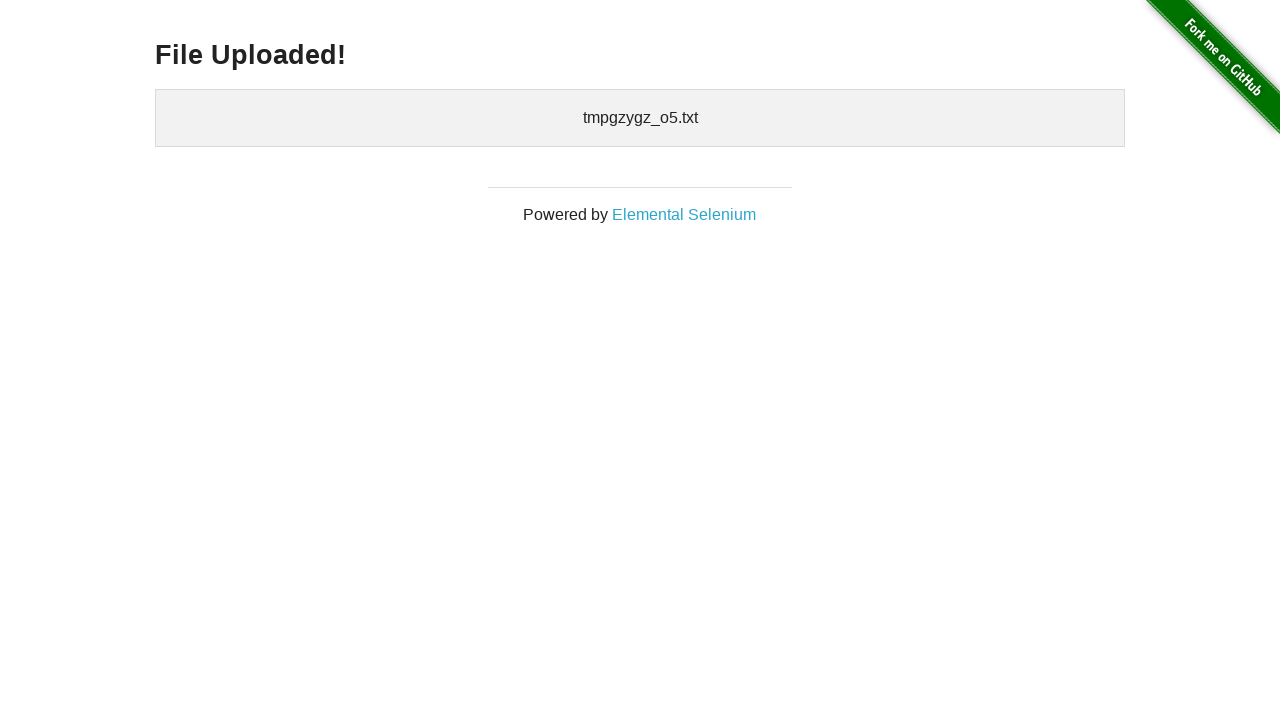

File upload confirmed - uploaded files section appeared
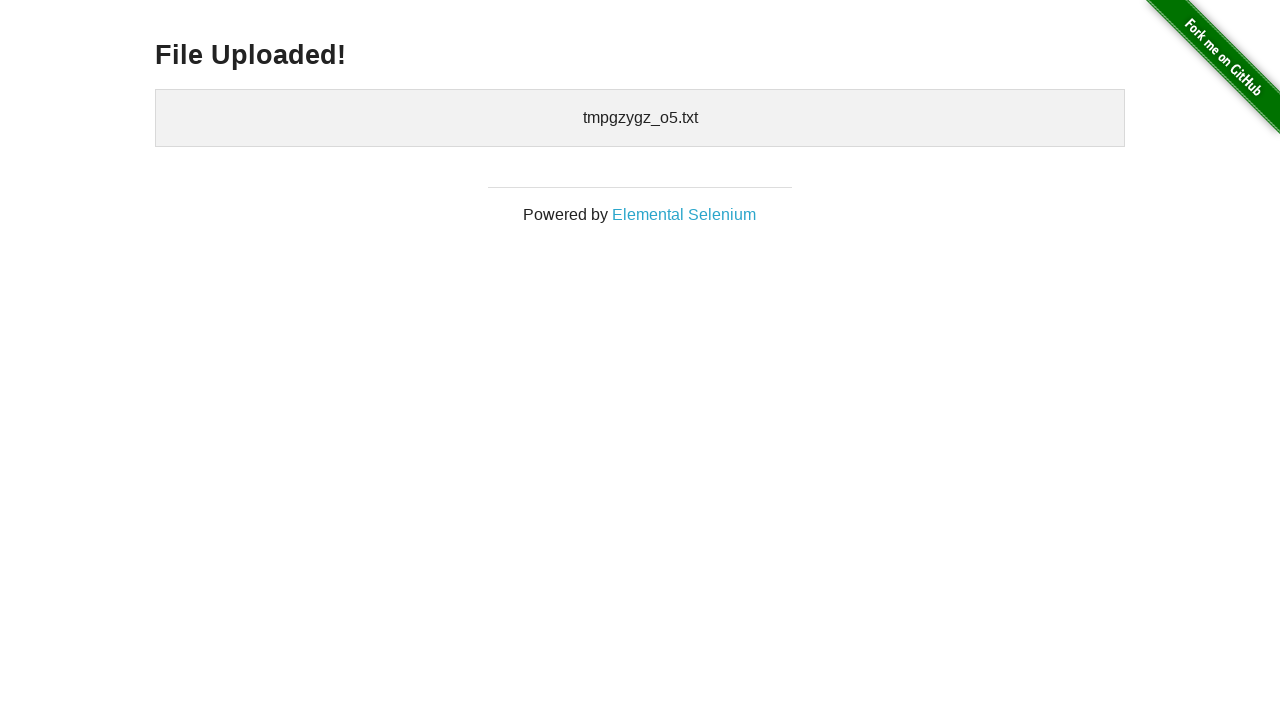

Cleaned up temporary test file
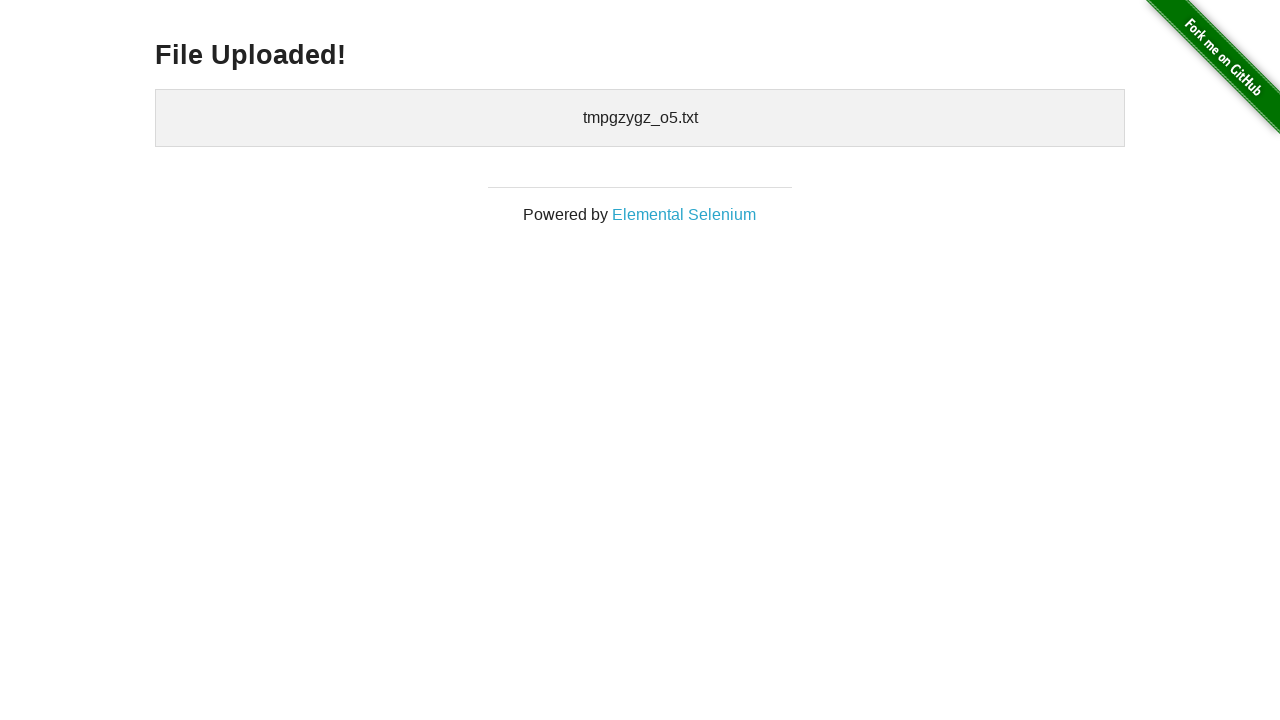

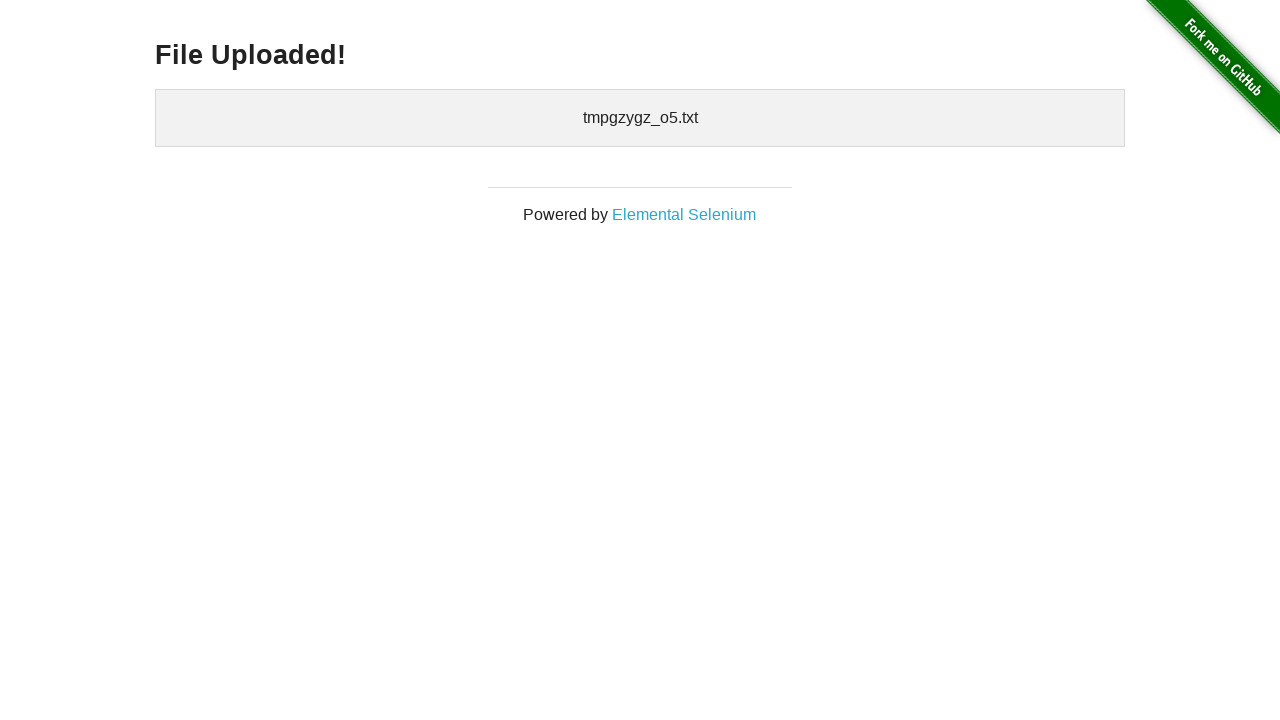